Navigates to a Finnish financial supervision authority page and clicks on a CSV download button

Starting URL: https://www.finanssivalvonta.fi/paaomamarkkinat/liikkeeseenlaskijat-ja-sijoittajat/johtohenkiloiden-liiketoimet/lyhyeksimyynti-taulukko

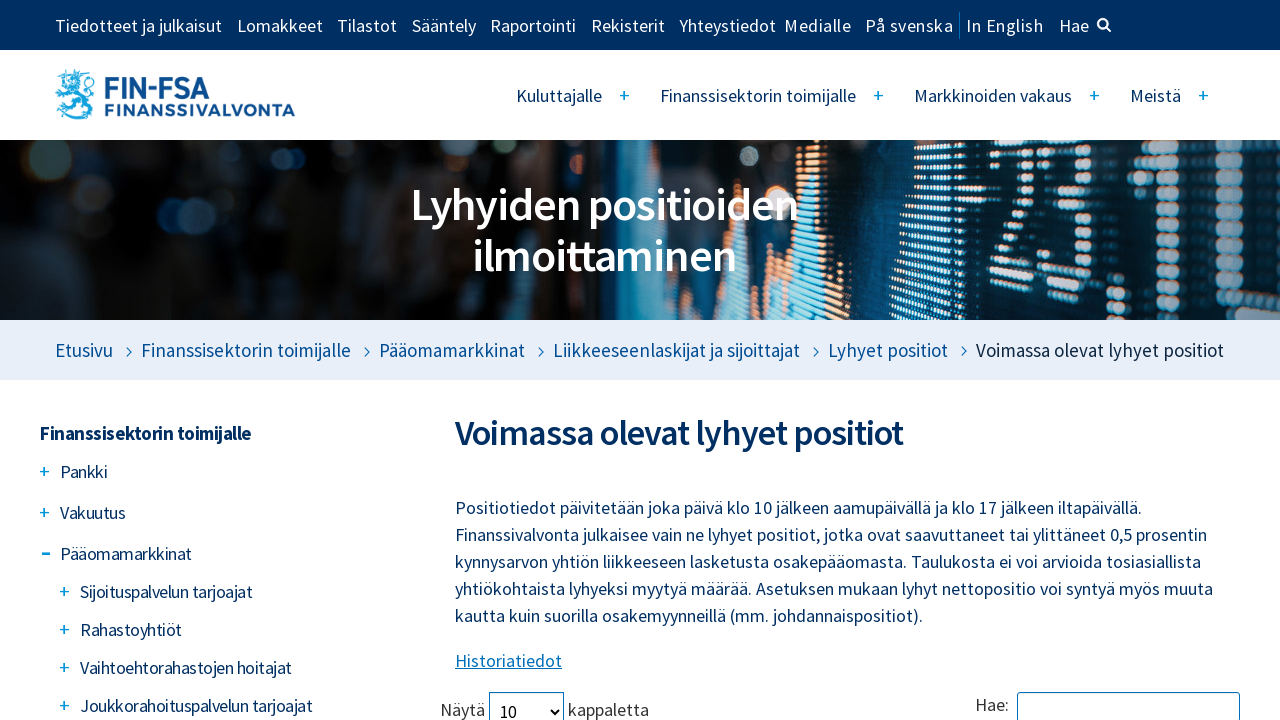

Navigated to Finnish financial supervision authority short selling table page
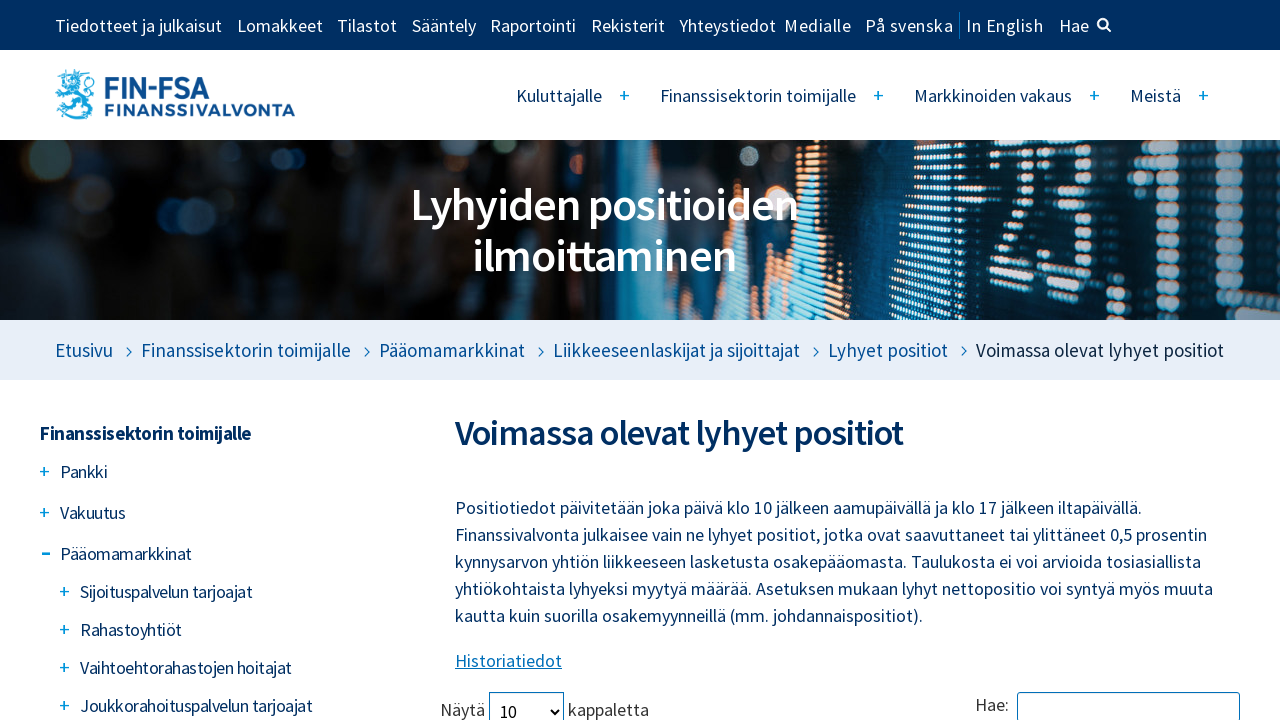

Located CSV download button
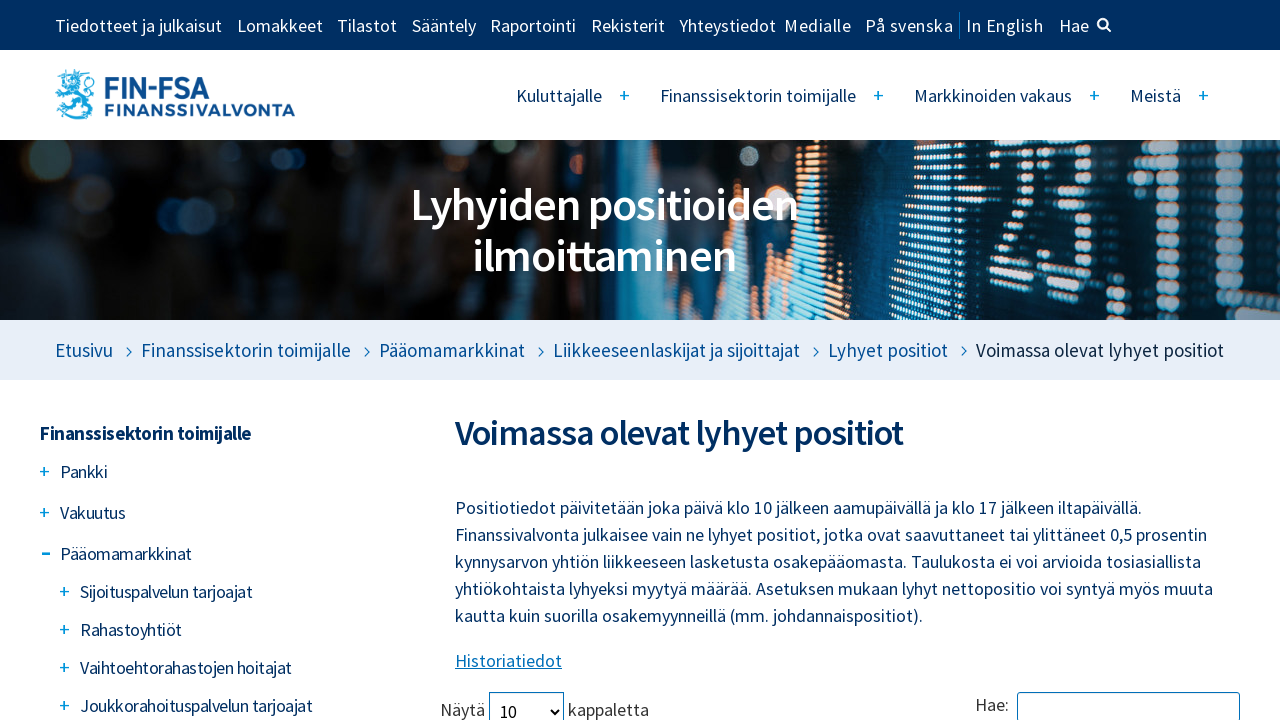

Pressed Enter on CSV download button to initiate download on button:has(span:has-text('(.csv)'))
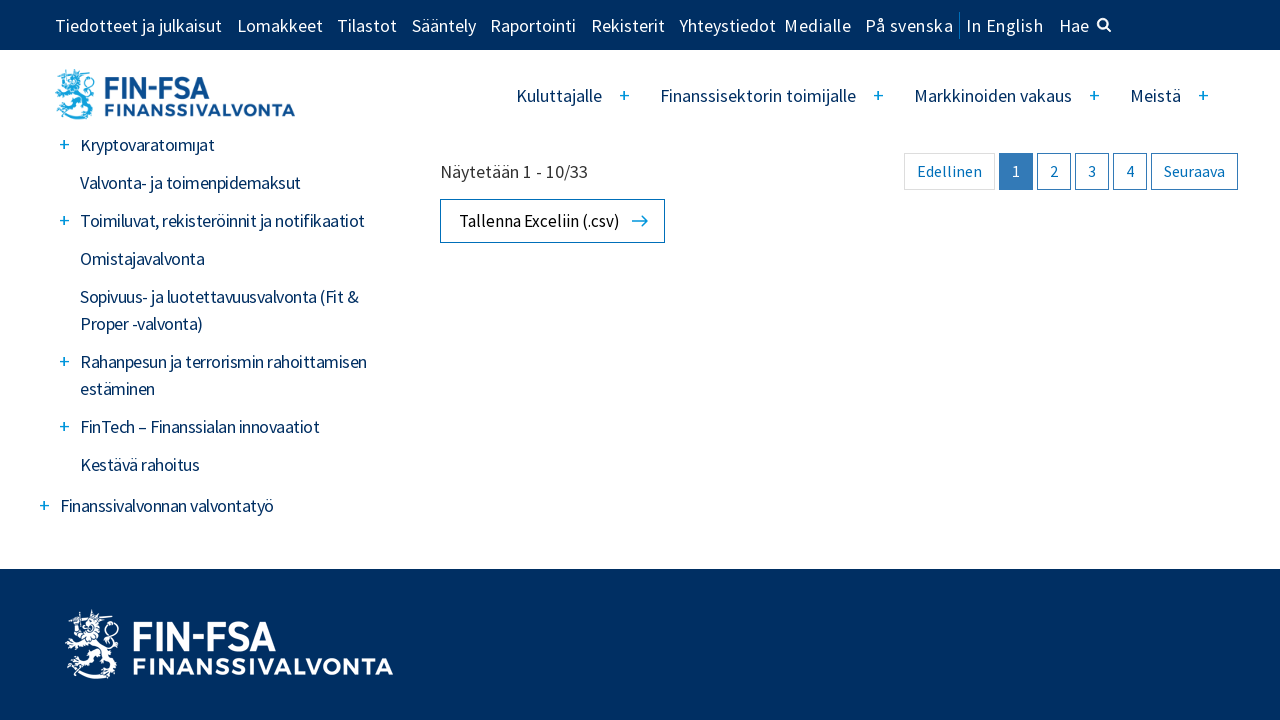

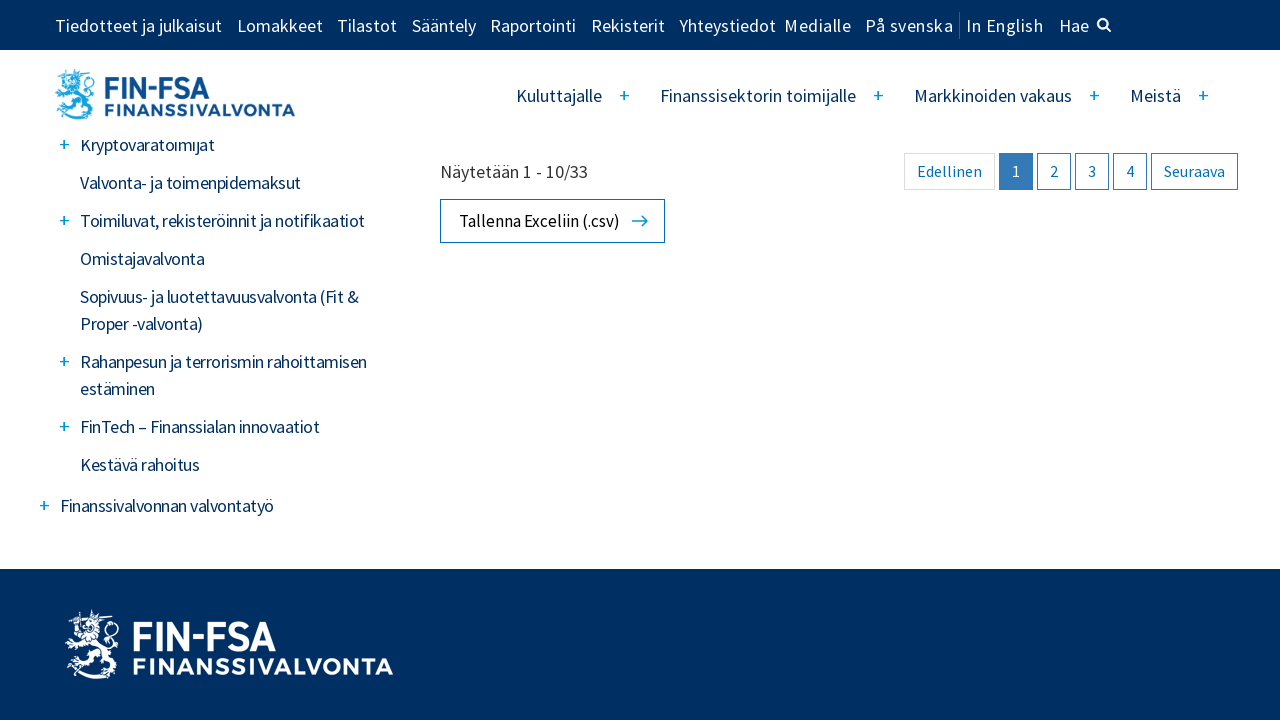